Tests various UI elements on an automation practice page including checkboxes, radio buttons, dropdowns, autocomplete, alerts, and window handling

Starting URL: https://rahulshettyacademy.com/AutomationPractice/

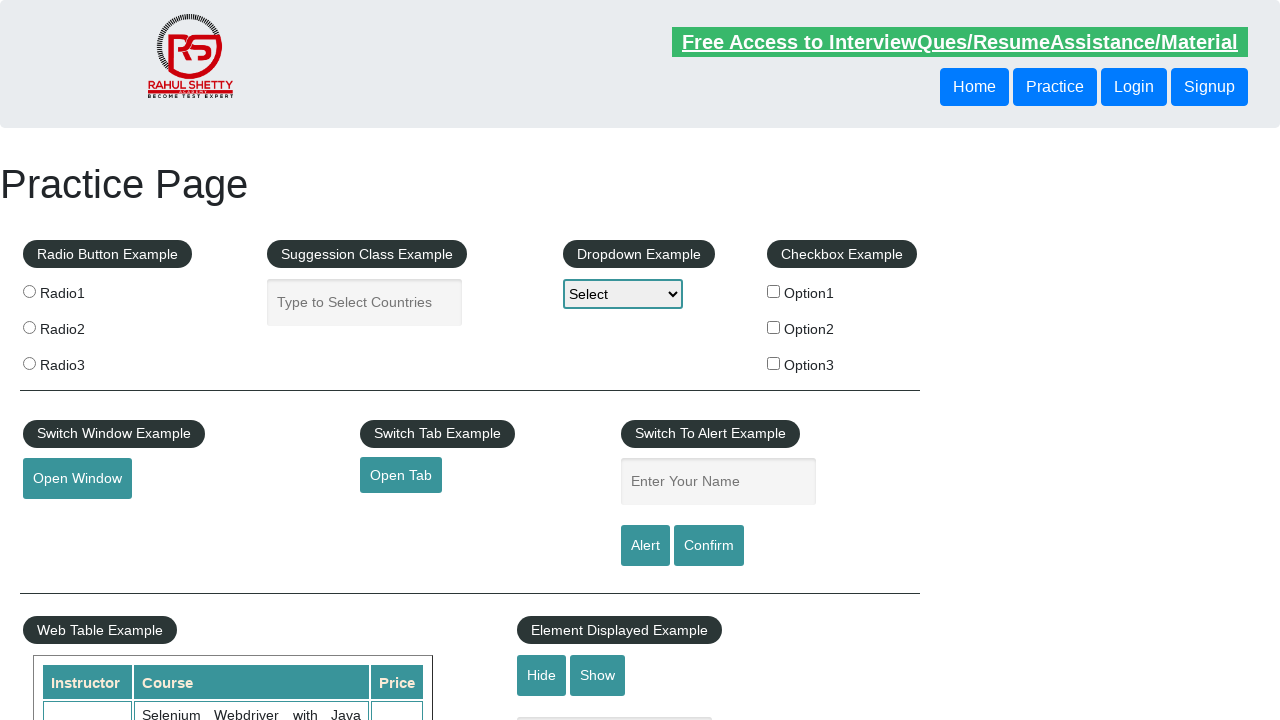

Located all checkbox elements
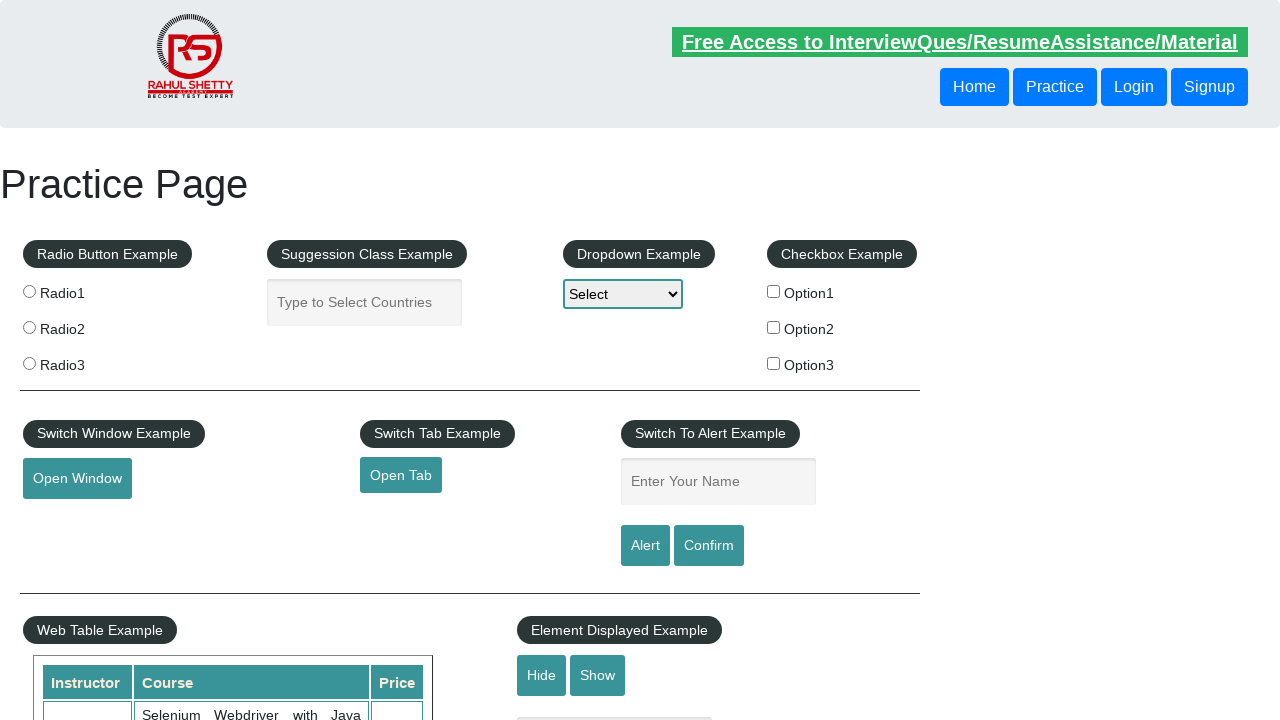

Clicked checkbox with value 'option2' at (774, 327) on input[type='checkbox'] >> nth=1
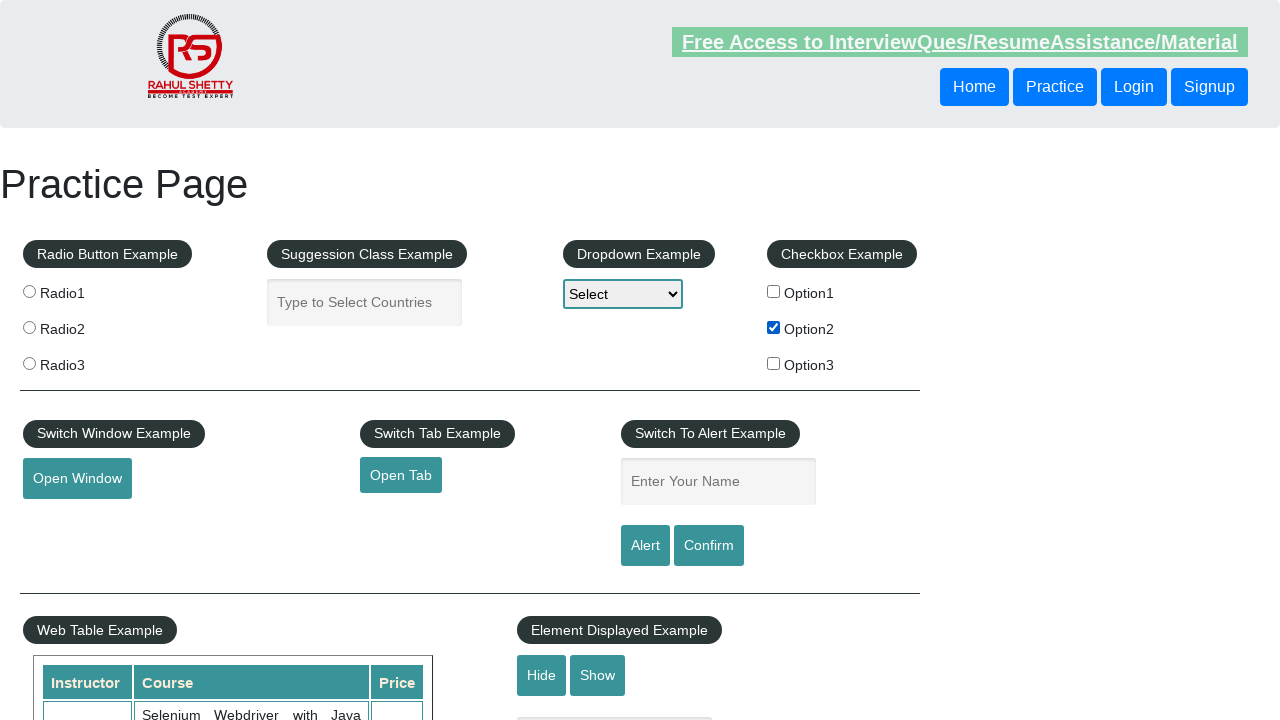

Located all radio button elements
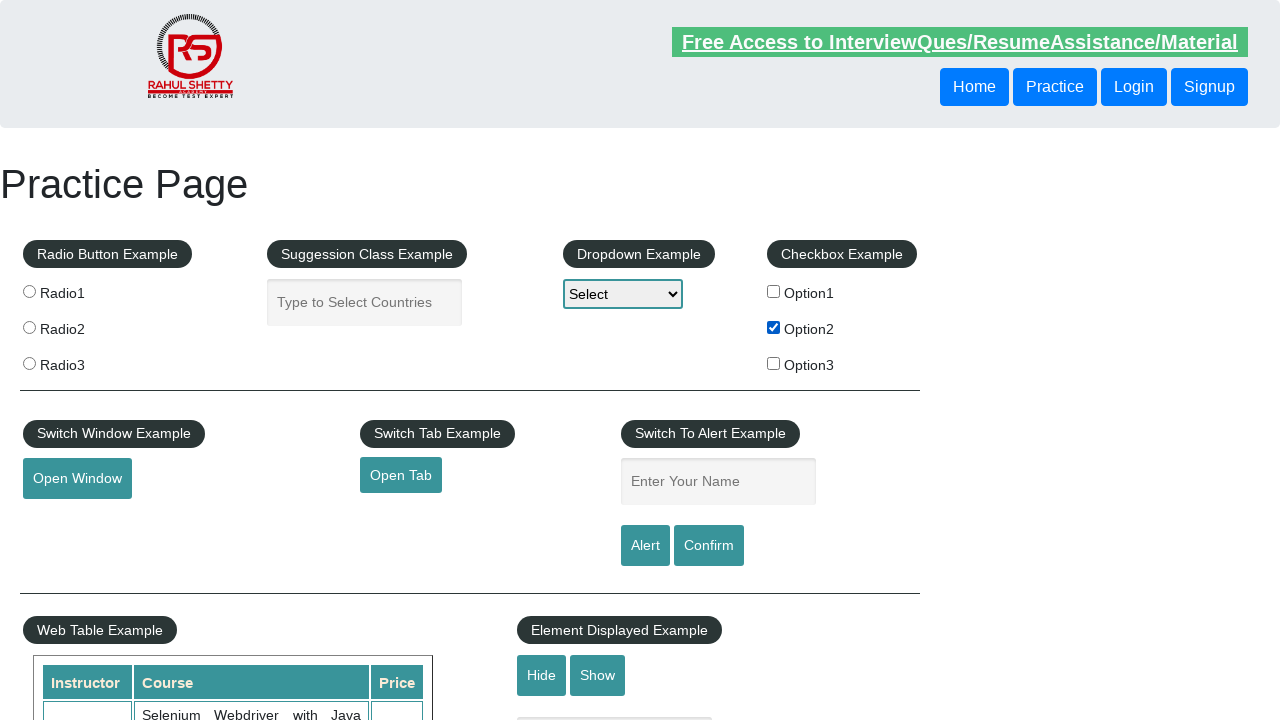

Clicked the second radio button at (29, 327) on input.radioButton >> nth=1
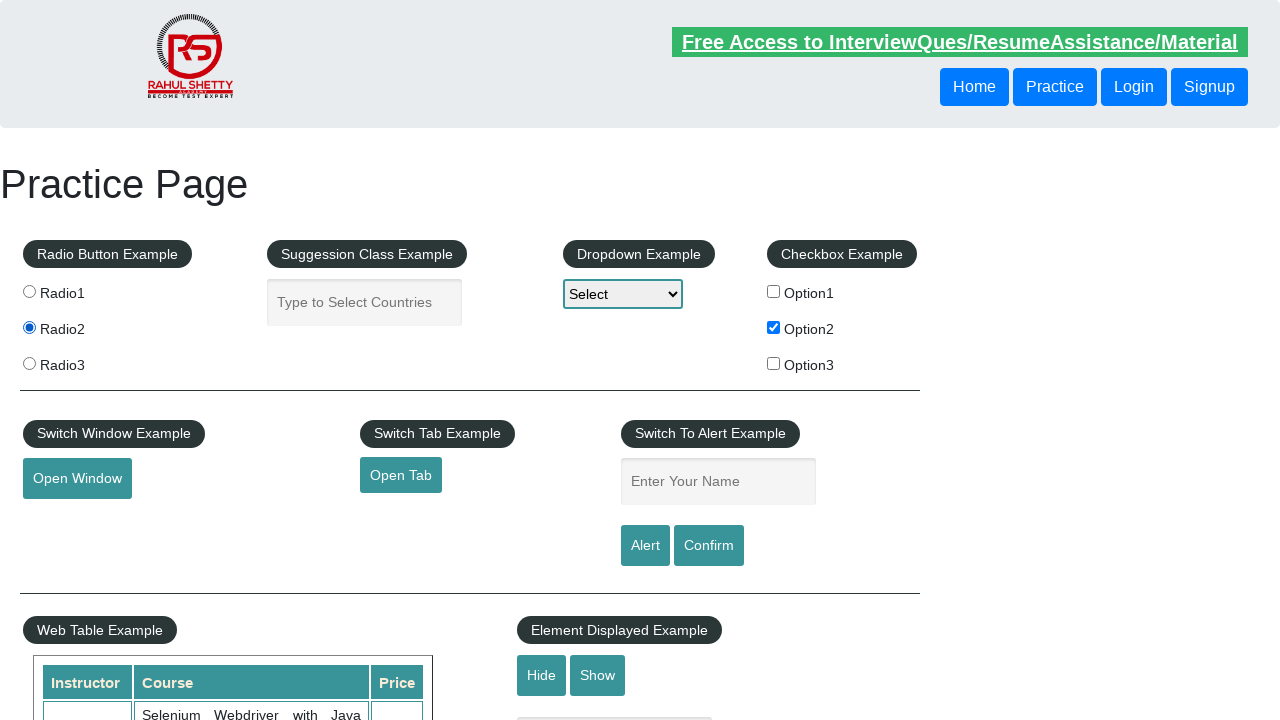

Selected 'option2' from dropdown menu on #dropdown-class-example
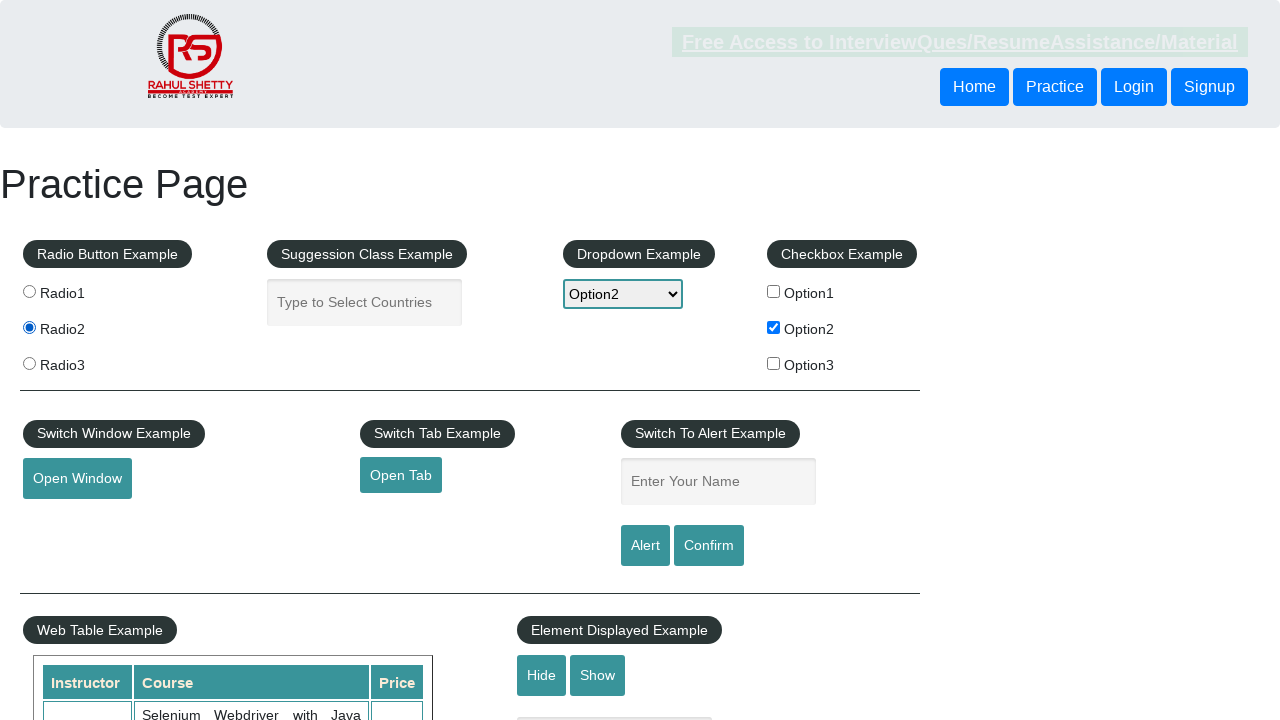

Filled autocomplete field with 'ind' on #autocomplete
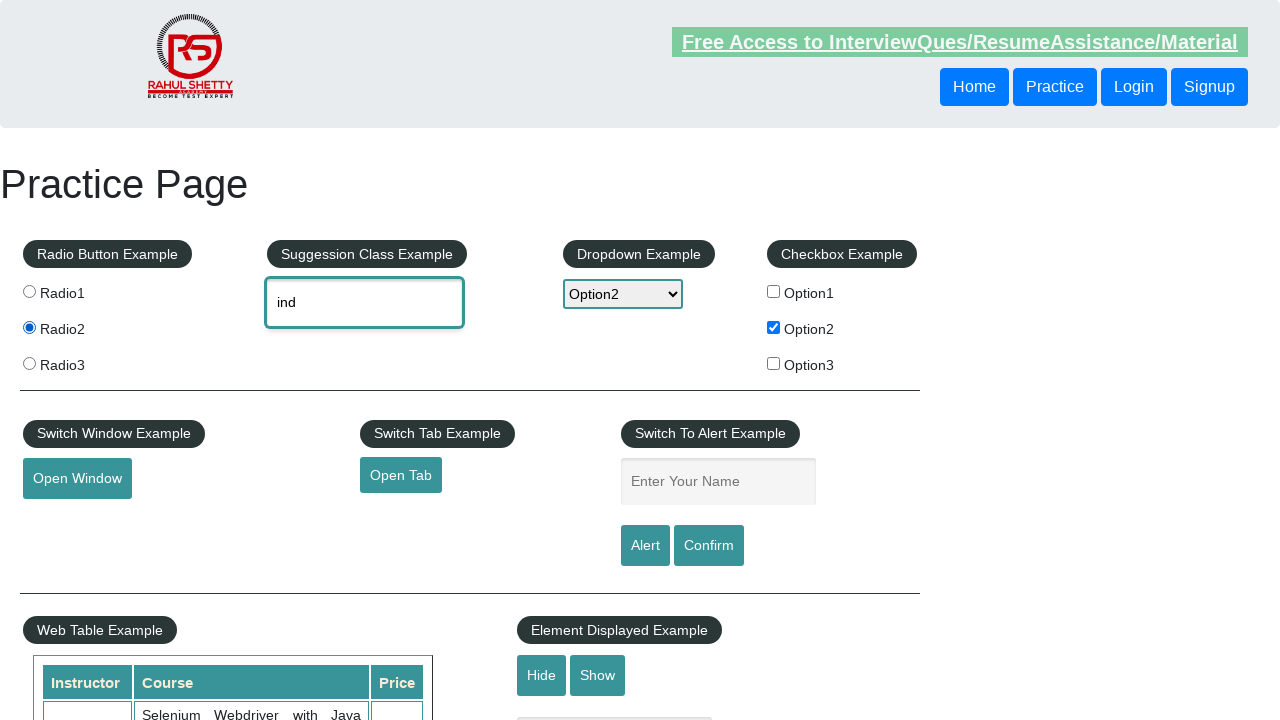

Waited for autocomplete suggestions to load
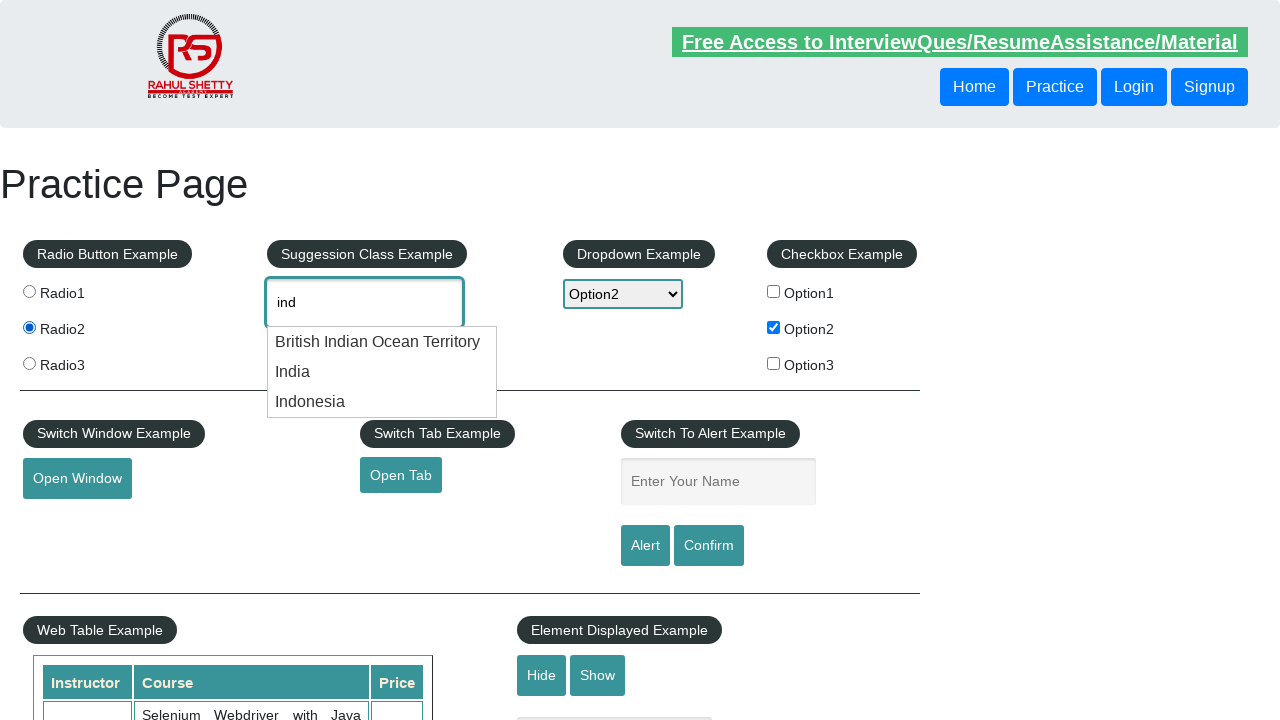

Located autocomplete country suggestion items
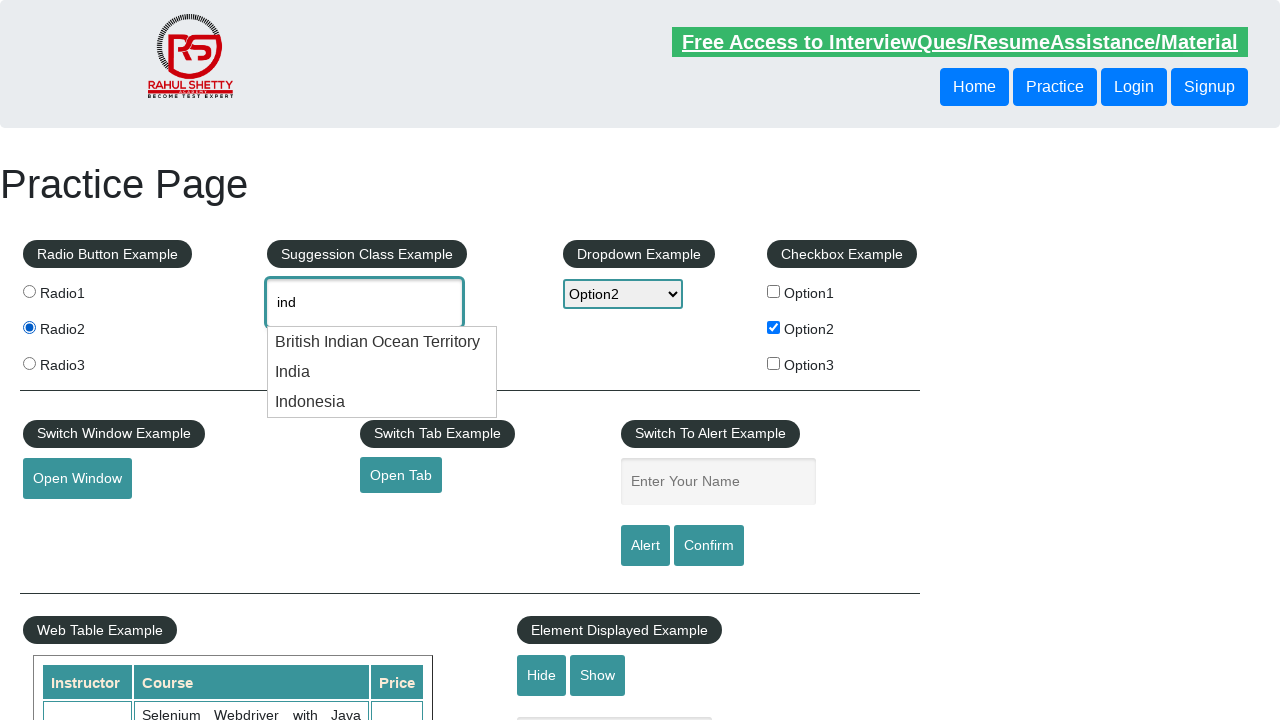

Selected 'India' from autocomplete suggestions at (382, 372) on xpath=//li[@class='ui-menu-item']/div >> nth=1
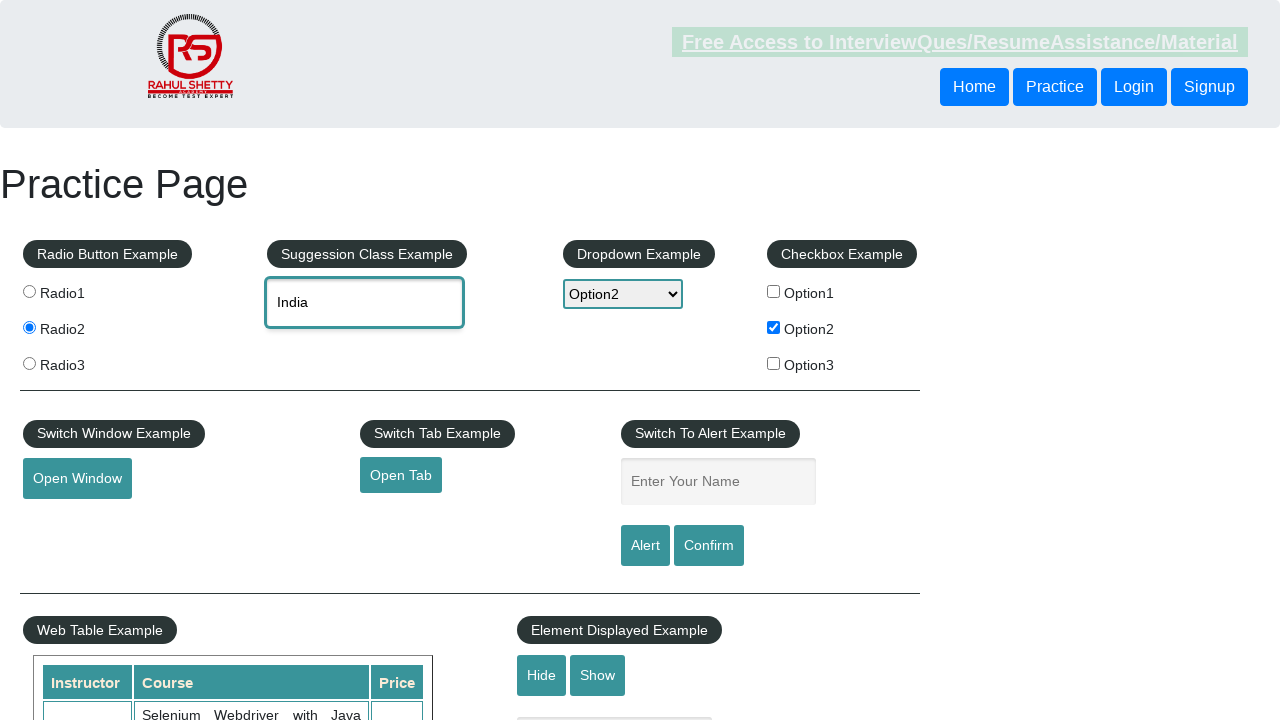

Filled name field with 'sonam' on #name
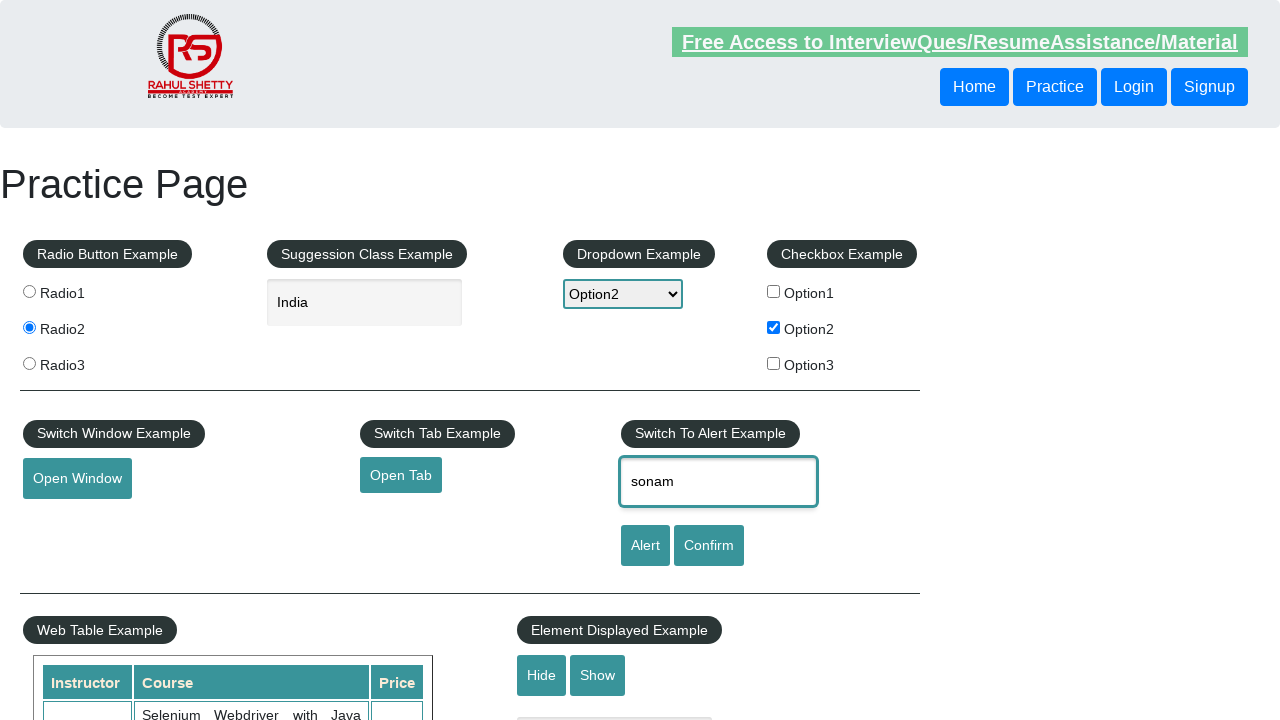

Set up dialog handler to accept alerts
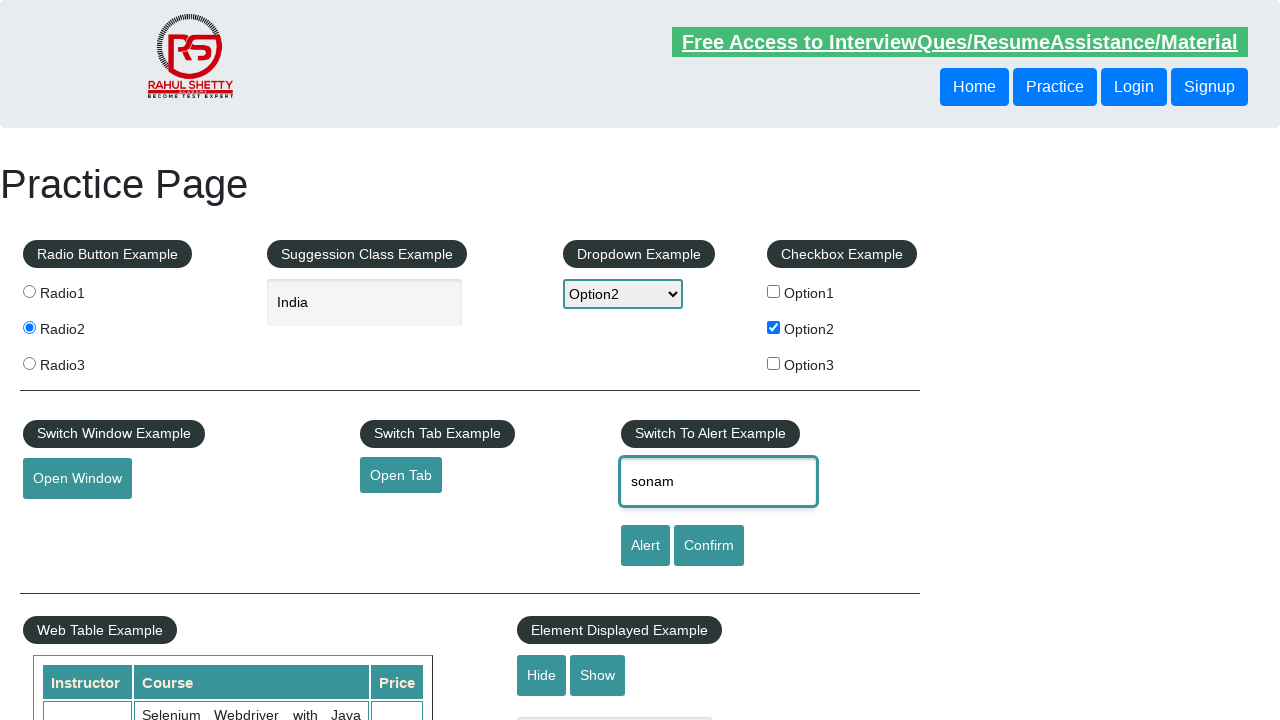

Clicked alert button and accepted the alert dialog at (645, 546) on #alertbtn
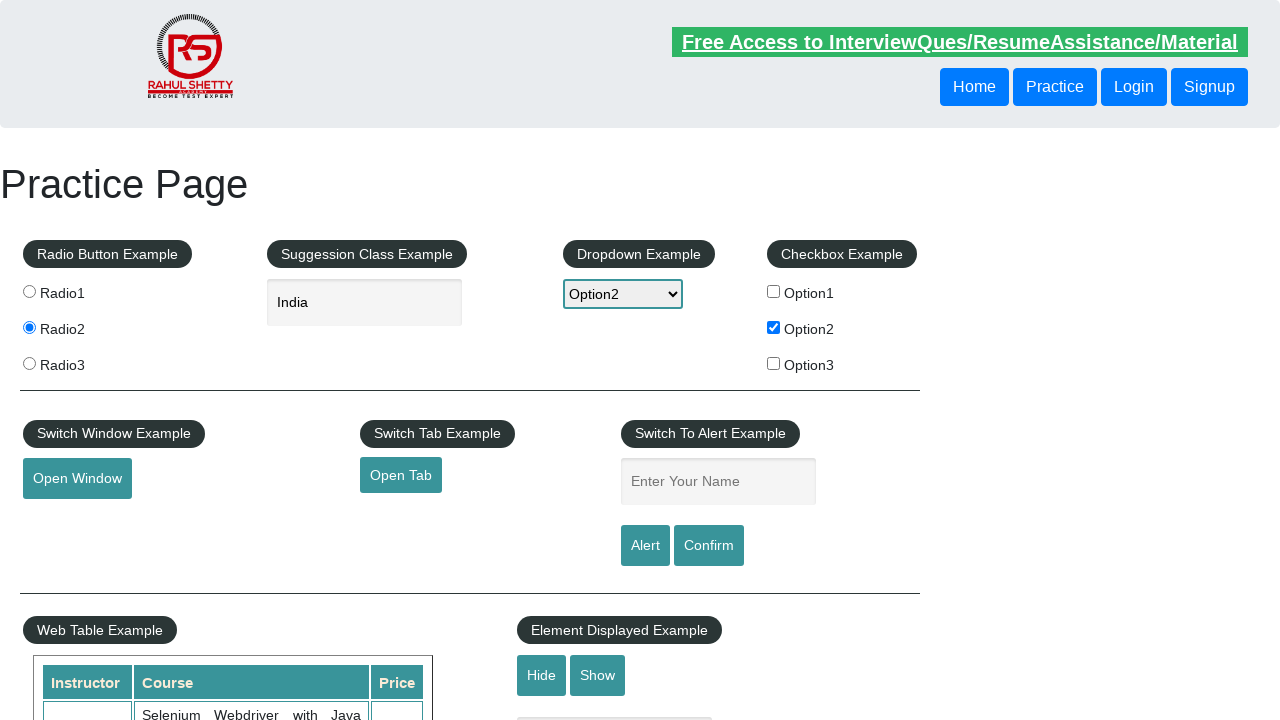

Set up dialog handler to dismiss confirm dialogs
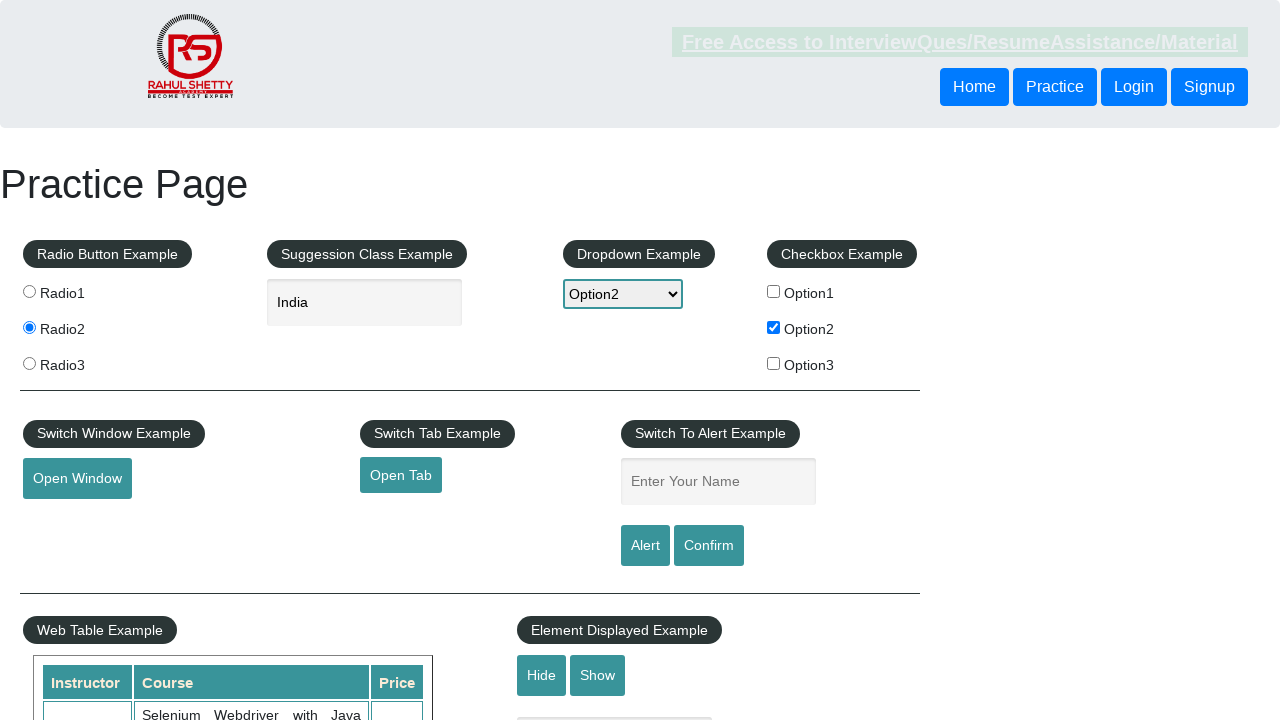

Clicked confirm button and dismissed the confirm dialog at (709, 546) on #confirmbtn
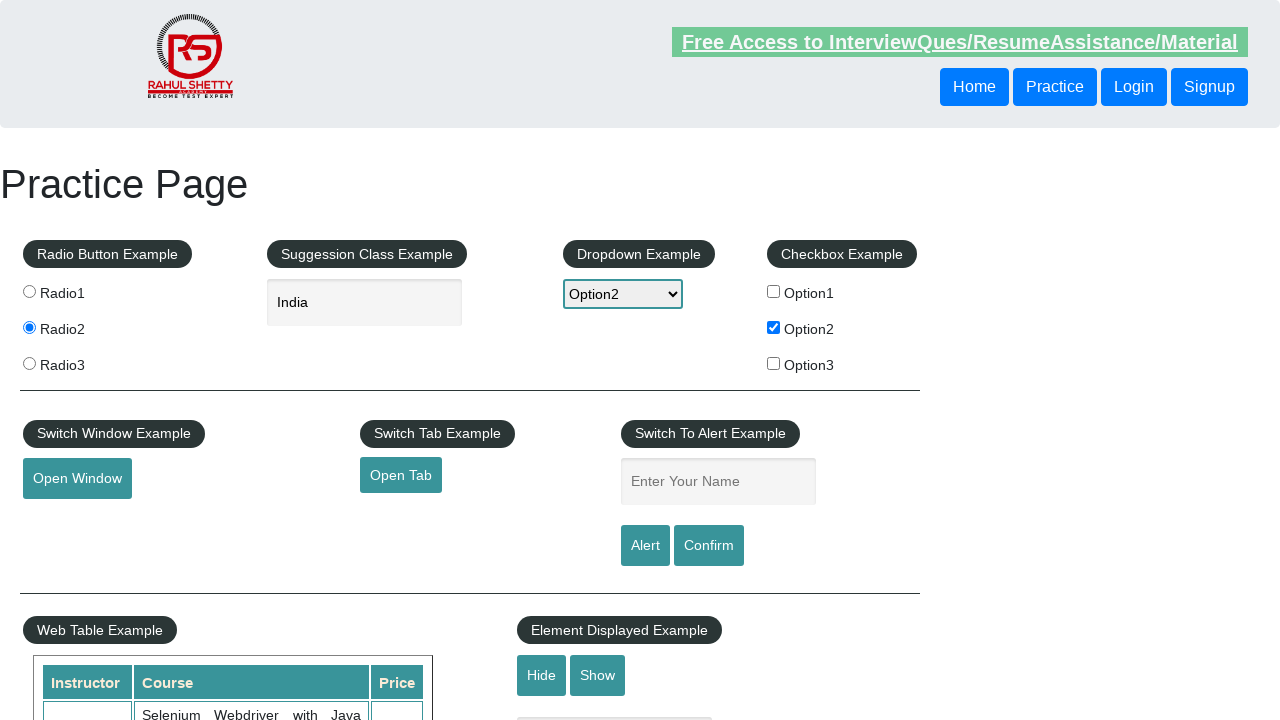

Clicked button to open new window and popup appeared at (77, 479) on #openwindow
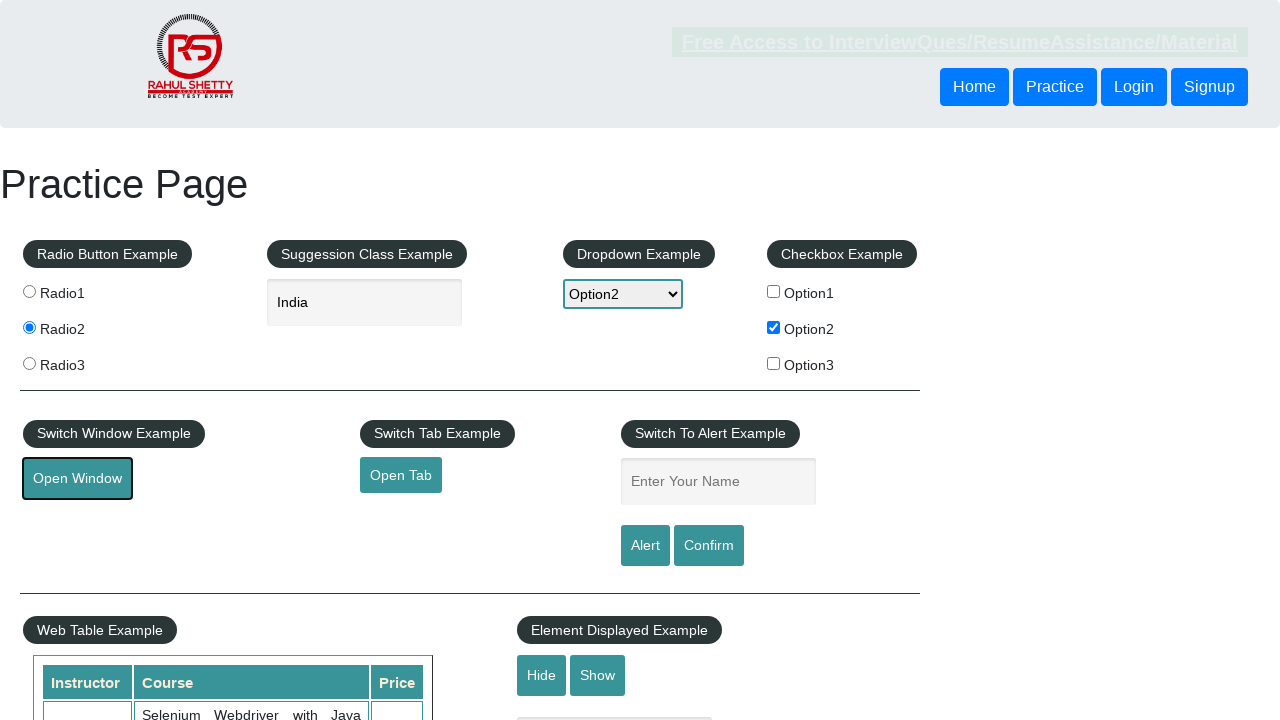

Closed the popup window
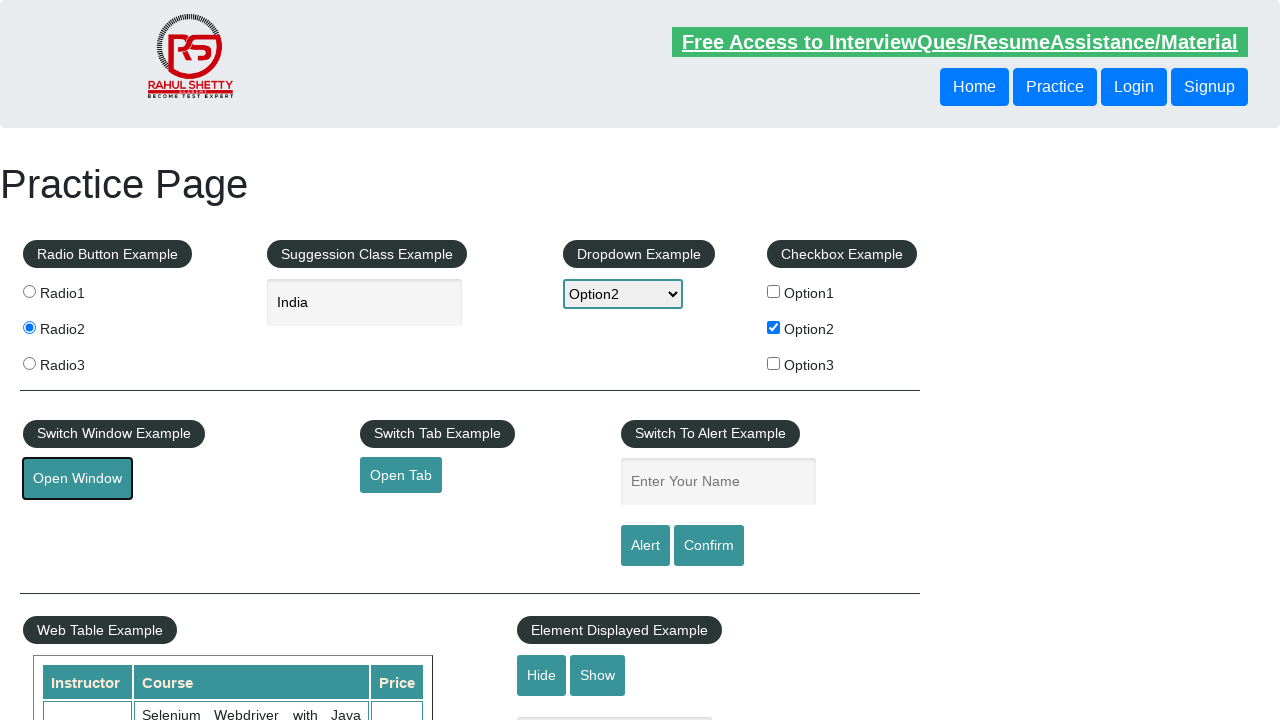

Scrolled down the page by 500 pixels
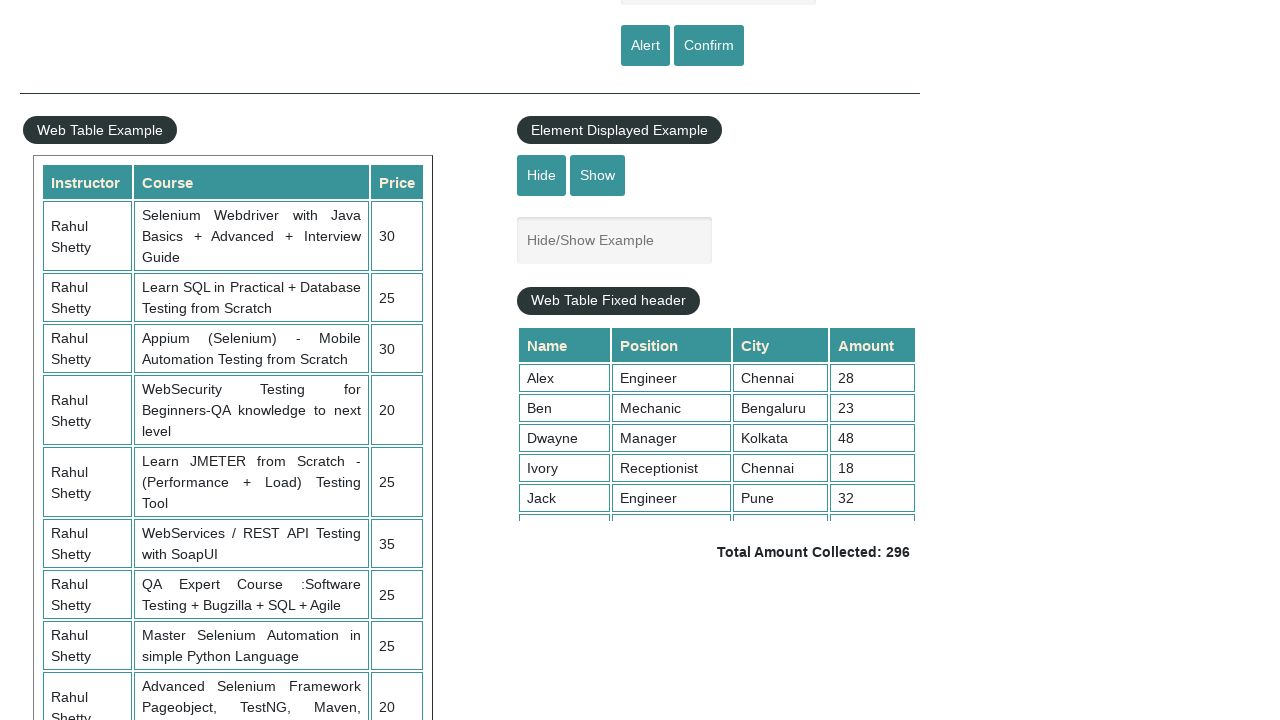

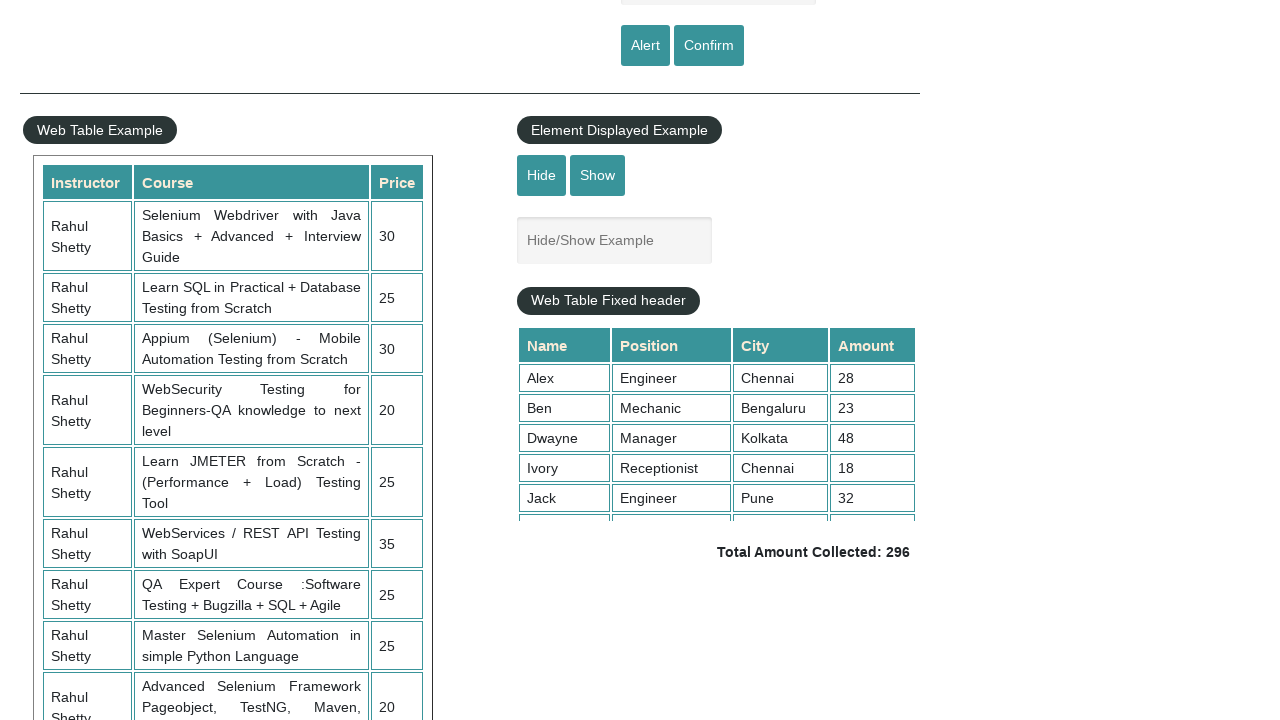